Navigates to a YouTube video and plays it by pressing the 'k' keyboard shortcut

Starting URL: https://www.youtube.com/watch?v=jmD254CgmFo

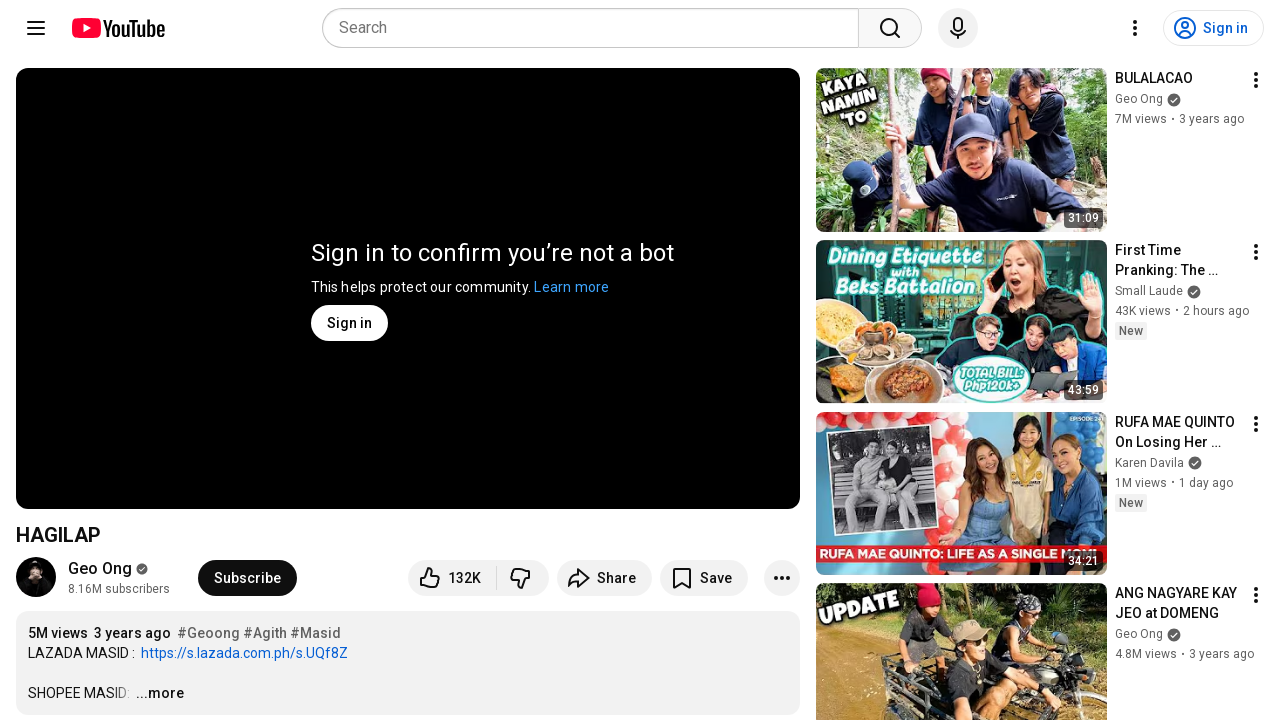

Navigated to YouTube video page
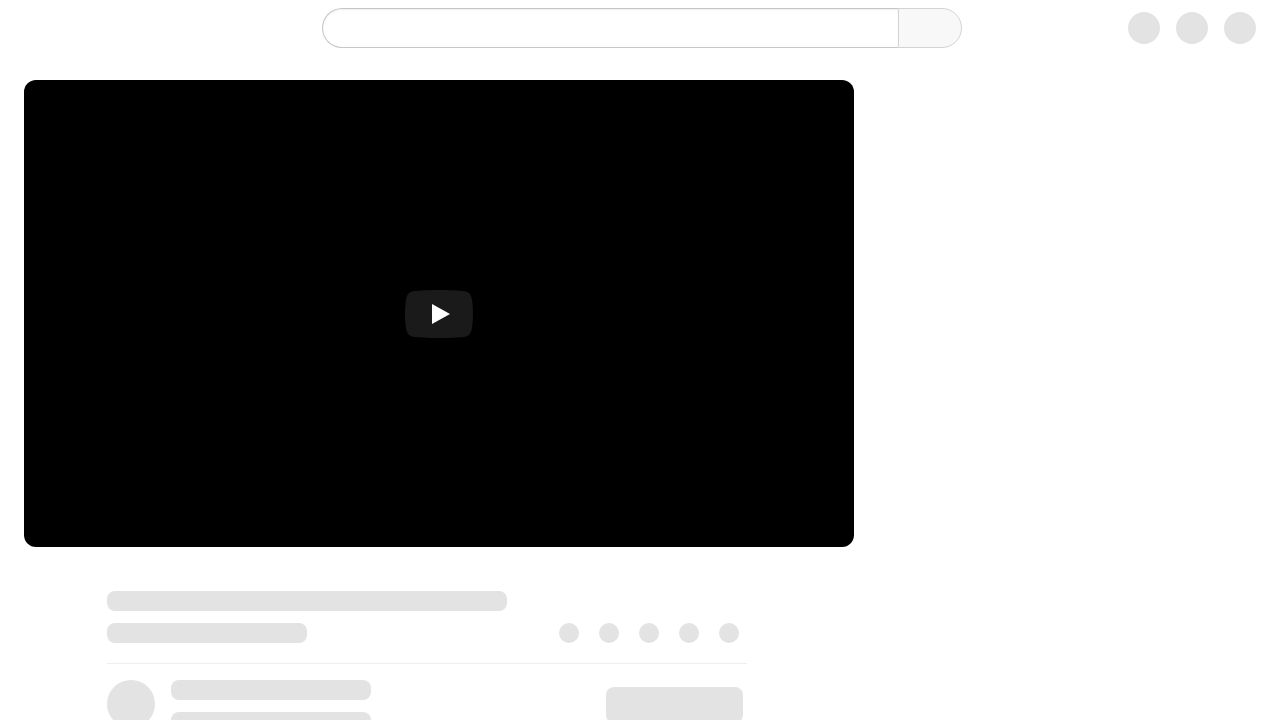

Pressed 'k' keyboard shortcut to play video
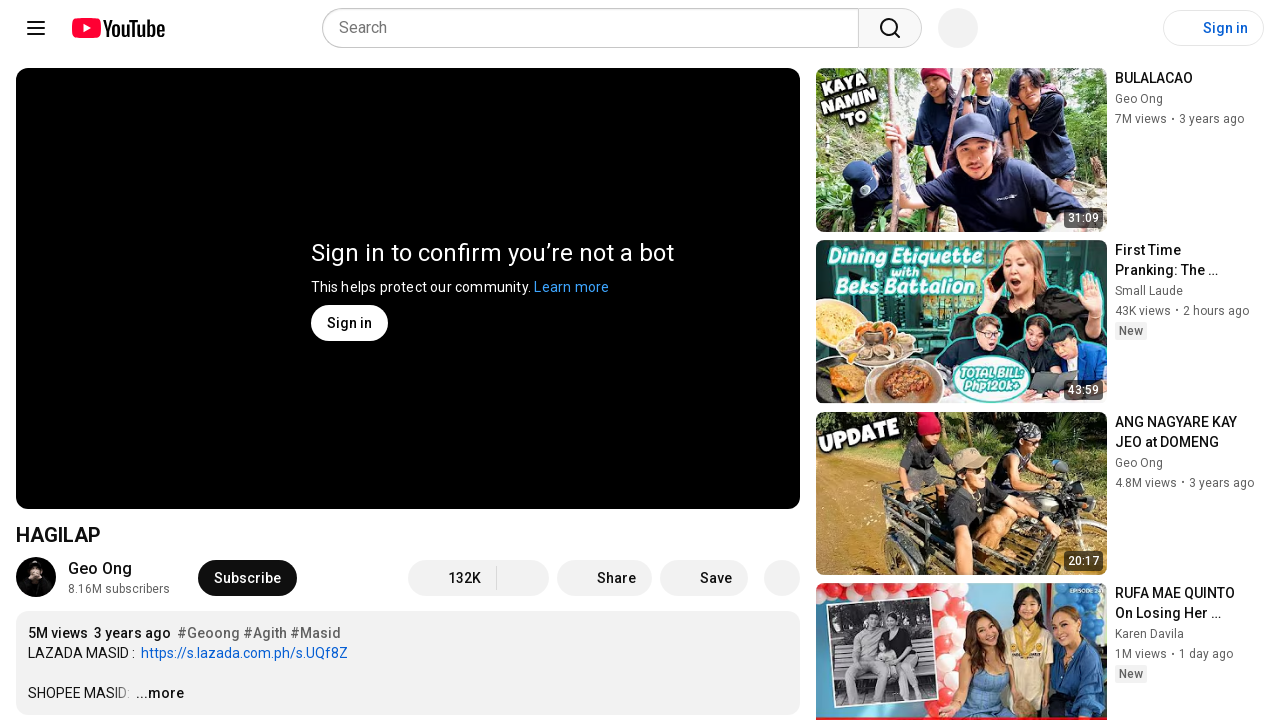

Waited 5 seconds for video playback to continue
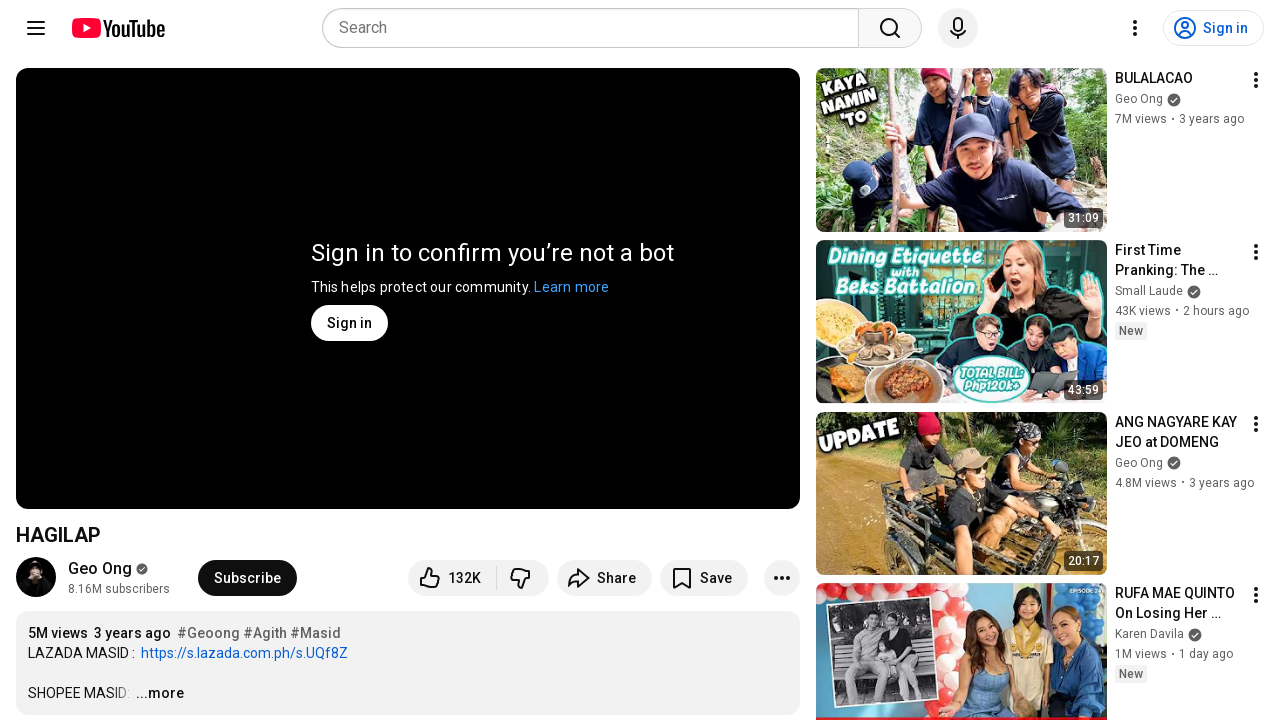

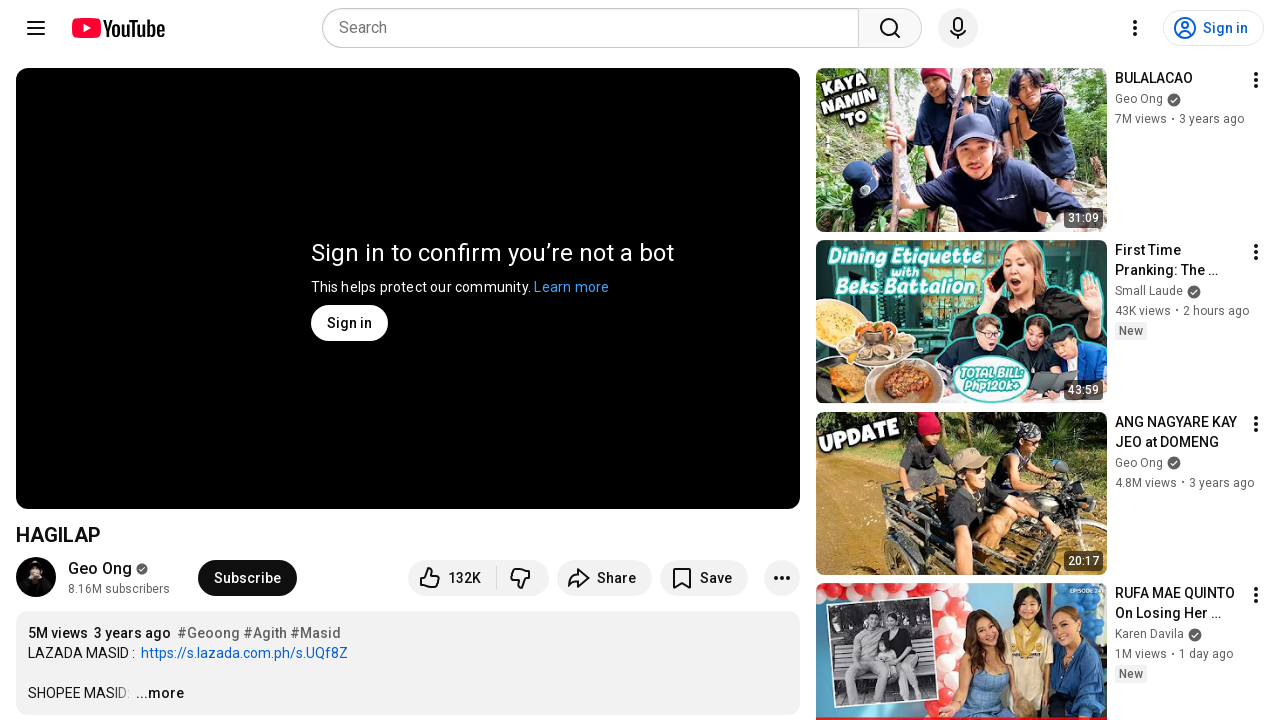